Navigates to CoinMarketCap cryptocurrency tracking website homepage

Starting URL: https://coinmarketcap.com

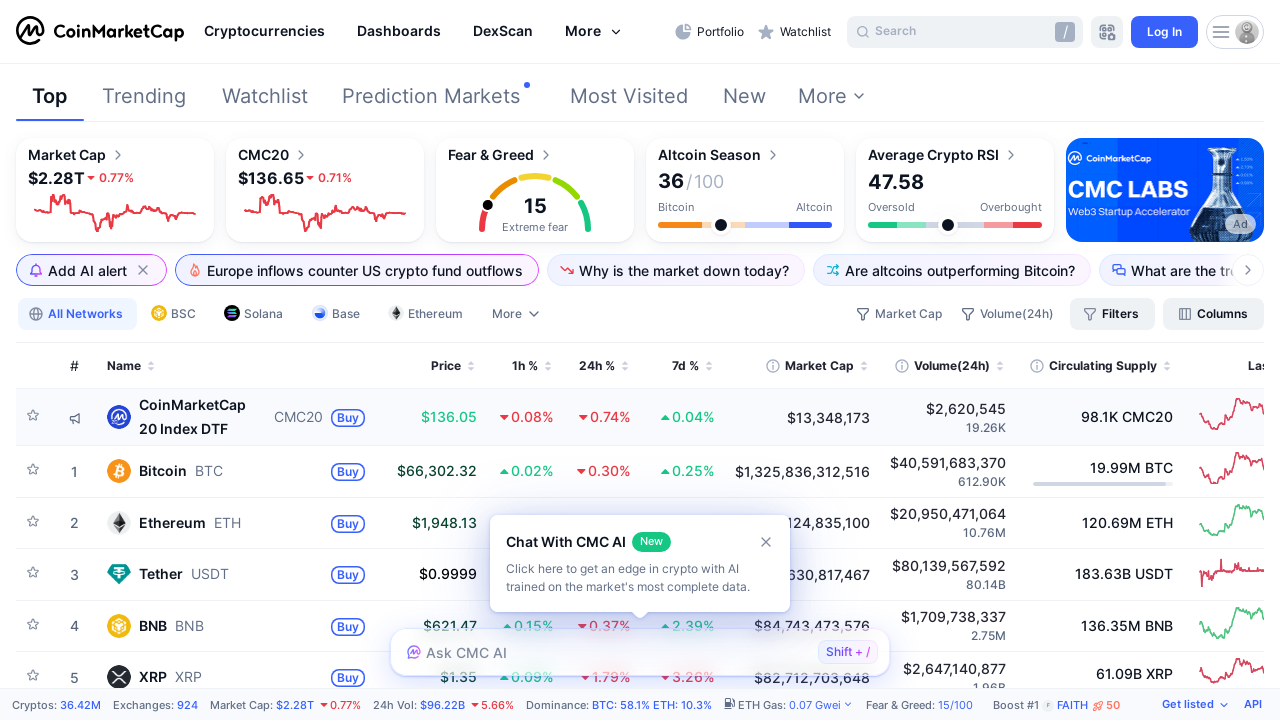

Waited for page DOM content to load on CoinMarketCap homepage
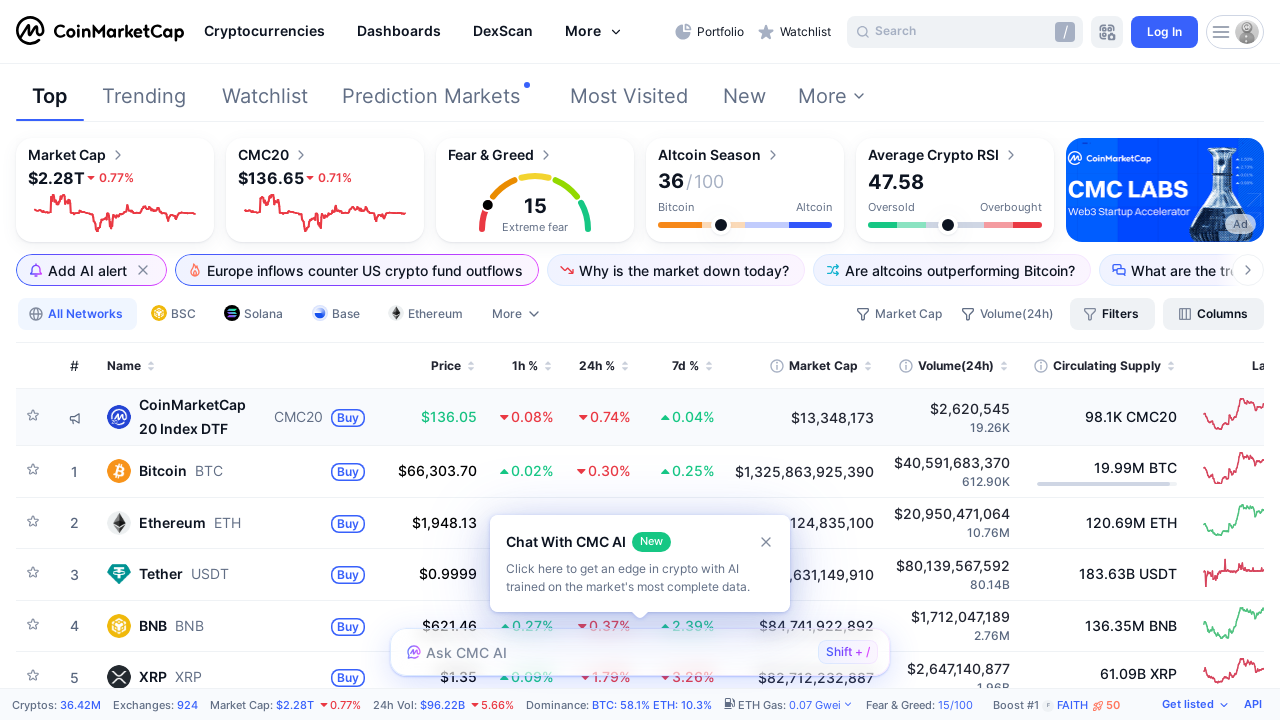

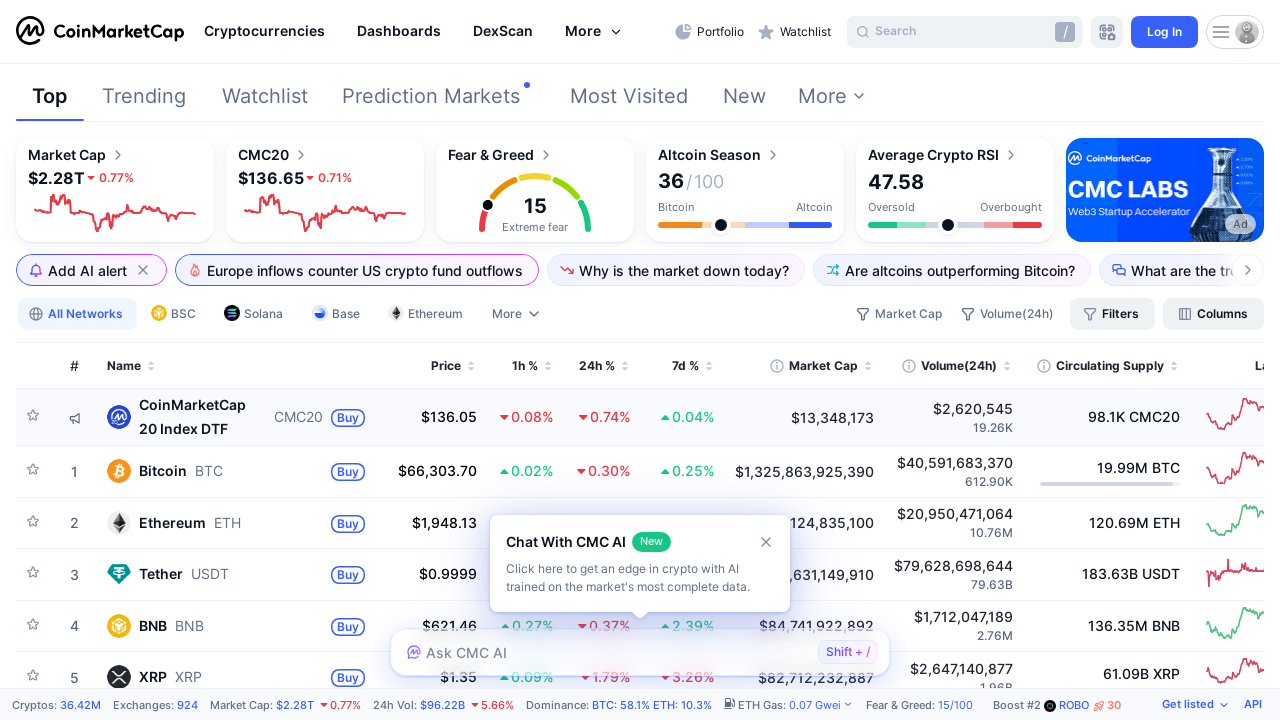